Tests the Playwright documentation homepage by verifying the page title contains "Playwright", checking the "Get Started" link has the correct href attribute, clicking it, and verifying the Installation heading is visible on the resulting page.

Starting URL: https://playwright.dev

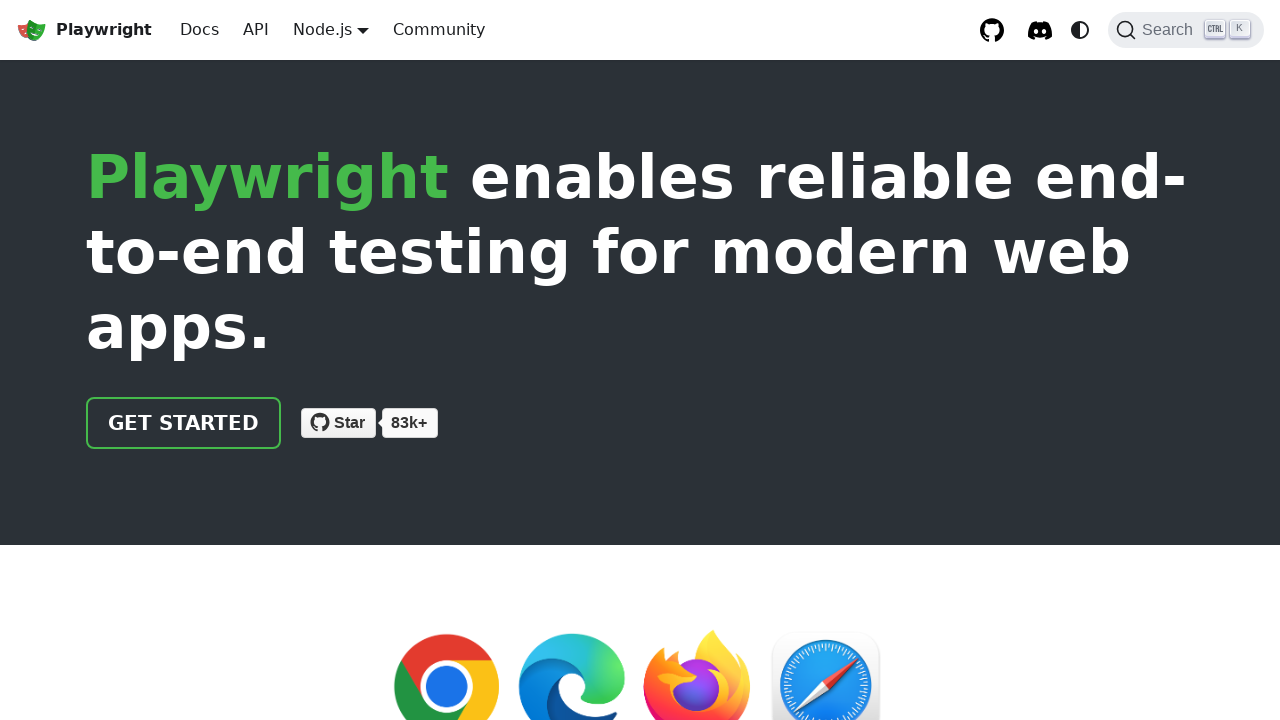

Verified page title contains 'Playwright'
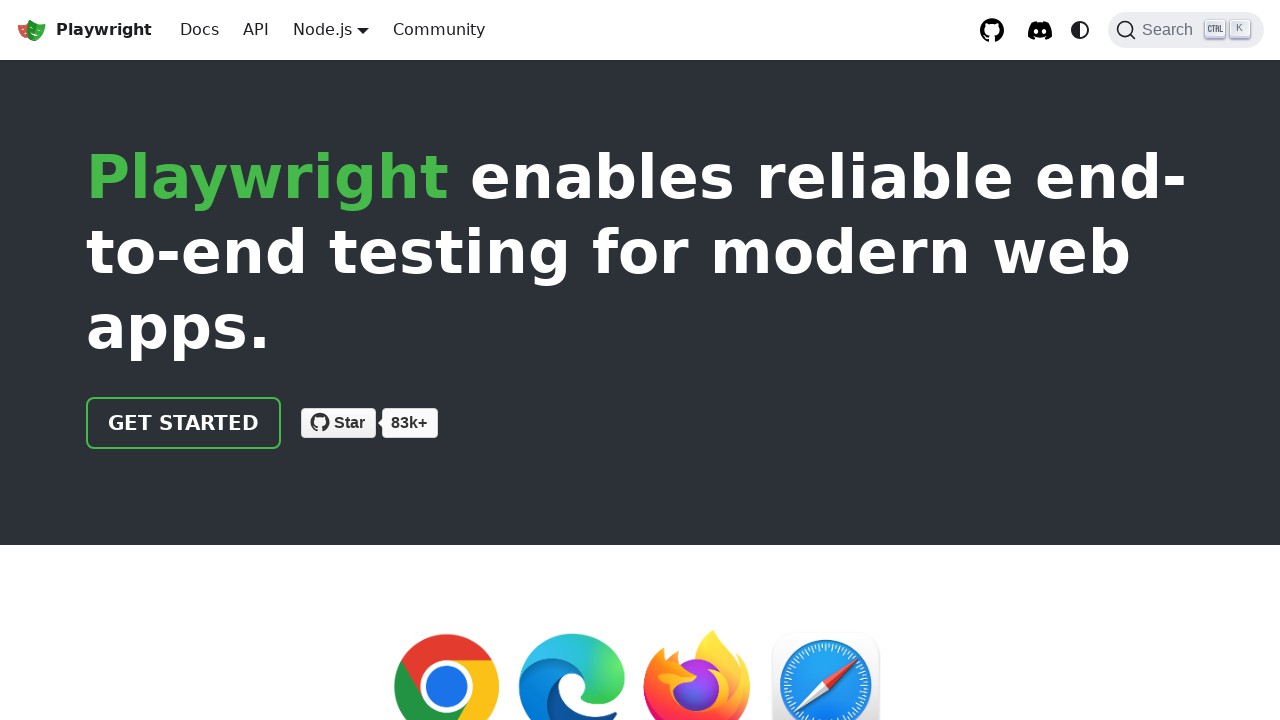

Located 'Get Started' link
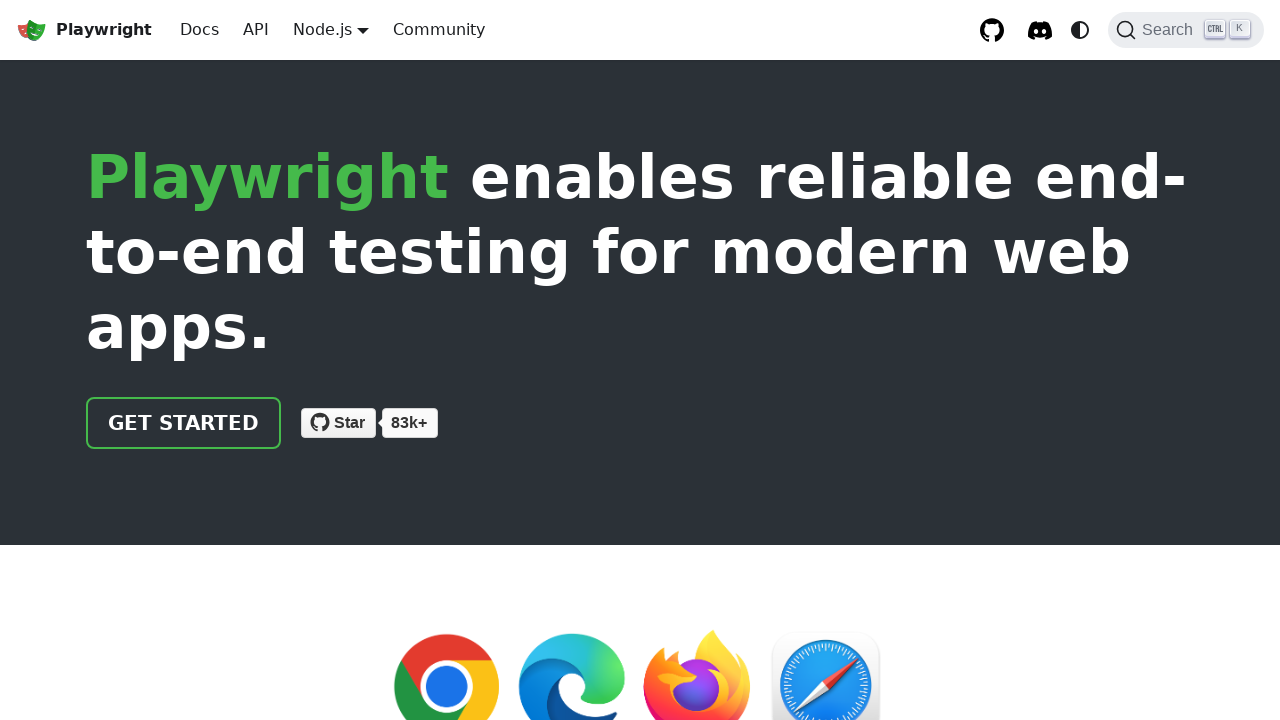

Verified 'Get Started' link has correct href attribute '/docs/intro'
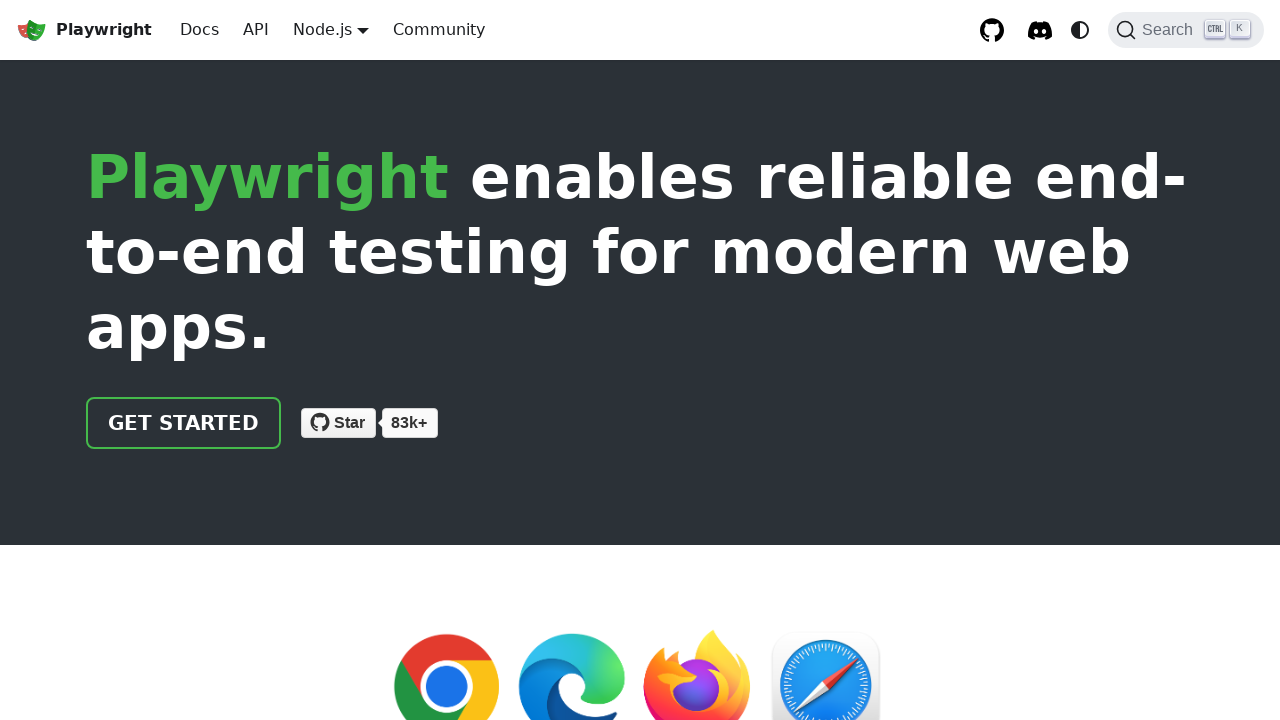

Clicked the 'Get Started' link at (184, 423) on text=Get Started
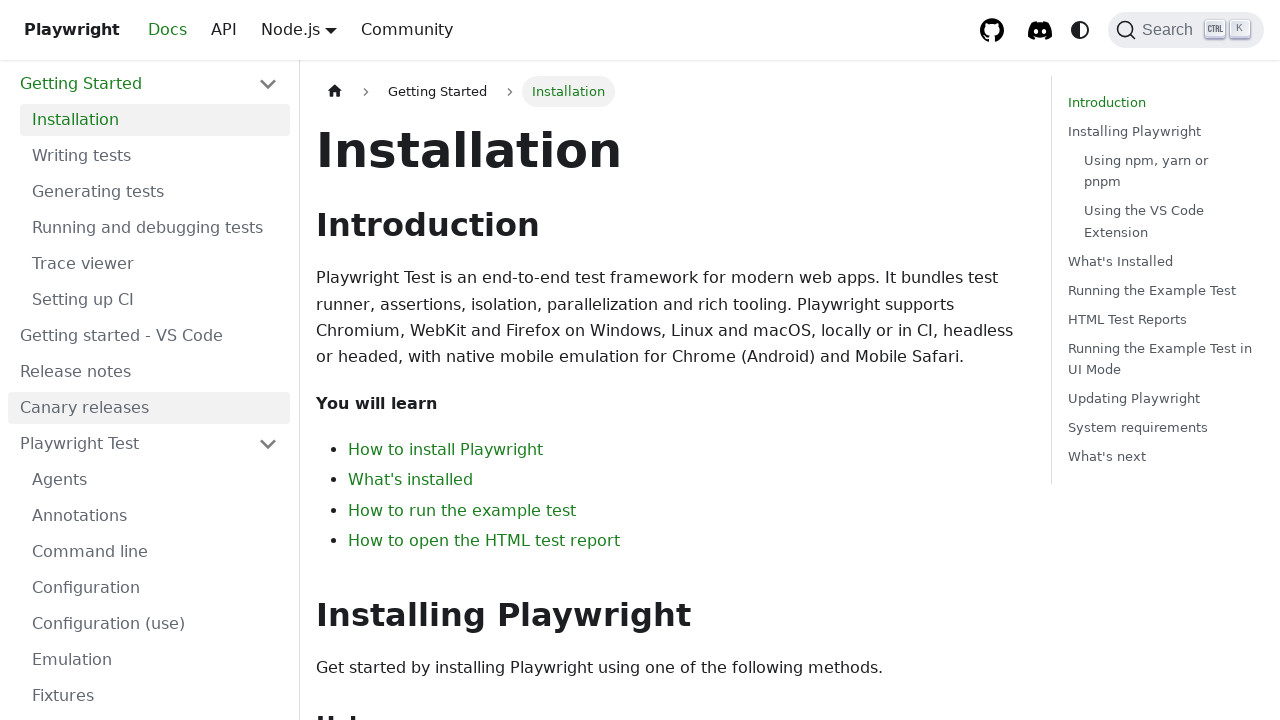

Waited for Installation heading to load
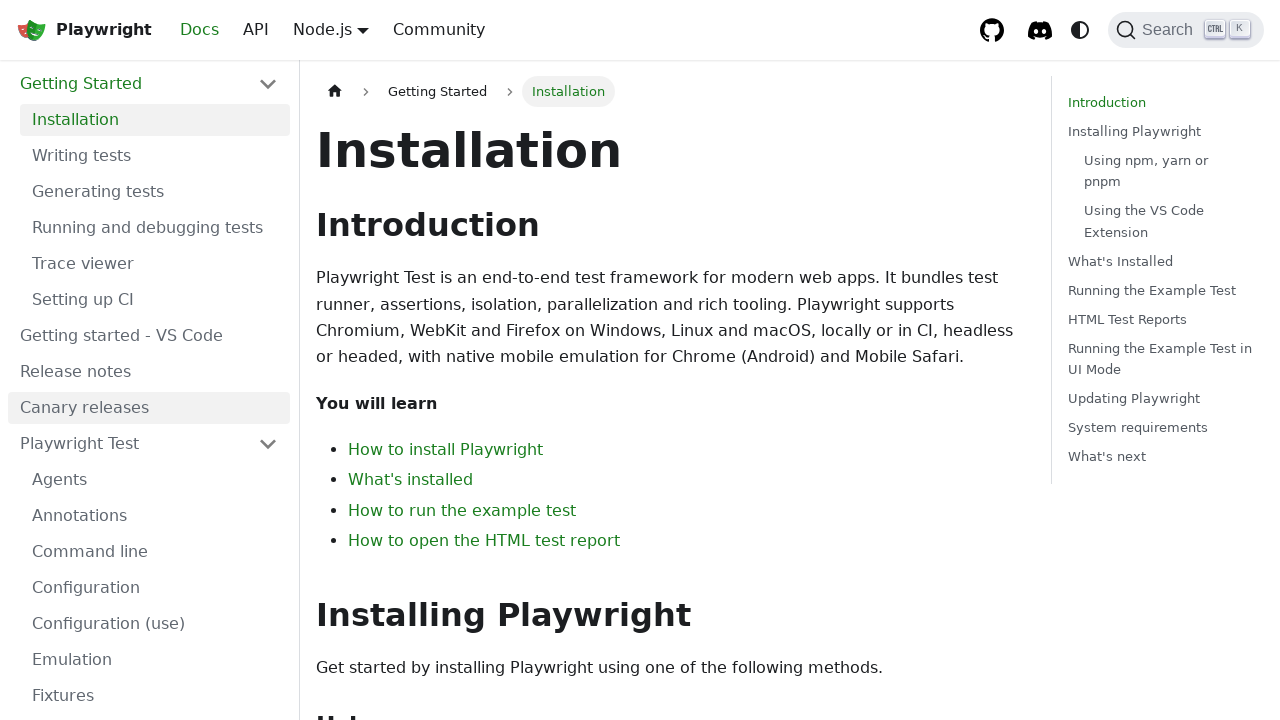

Verified Installation heading is visible
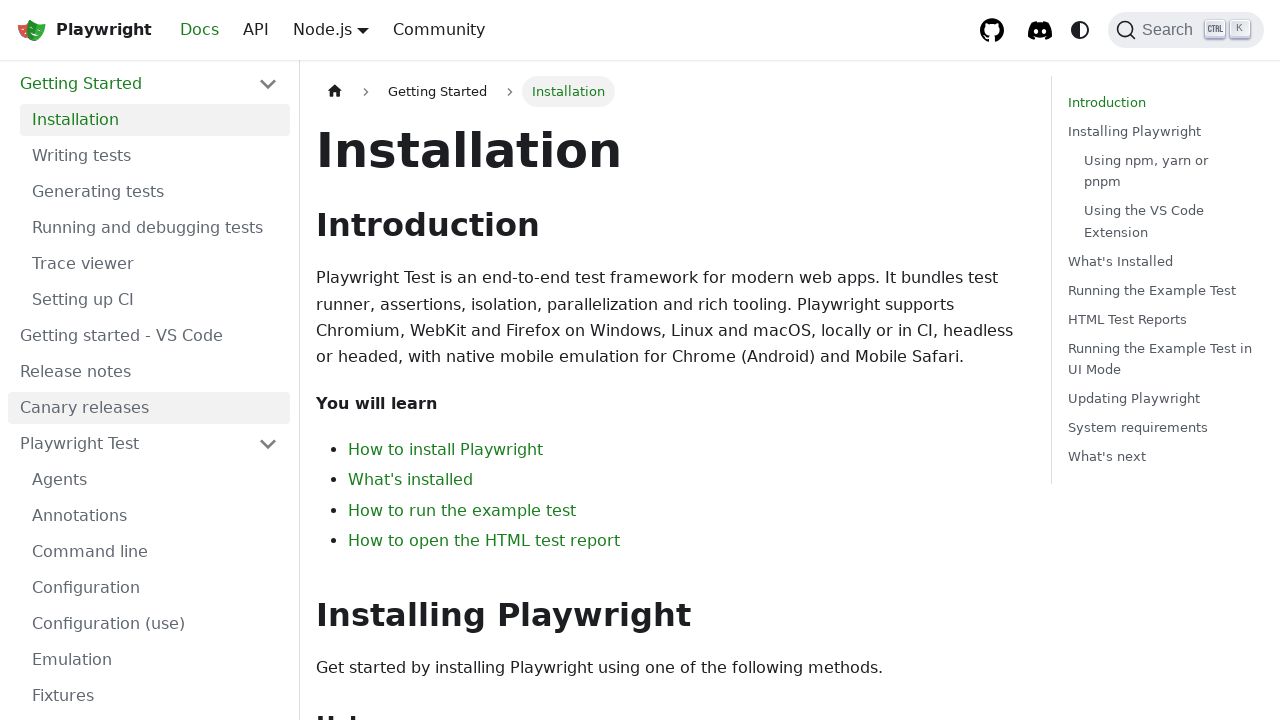

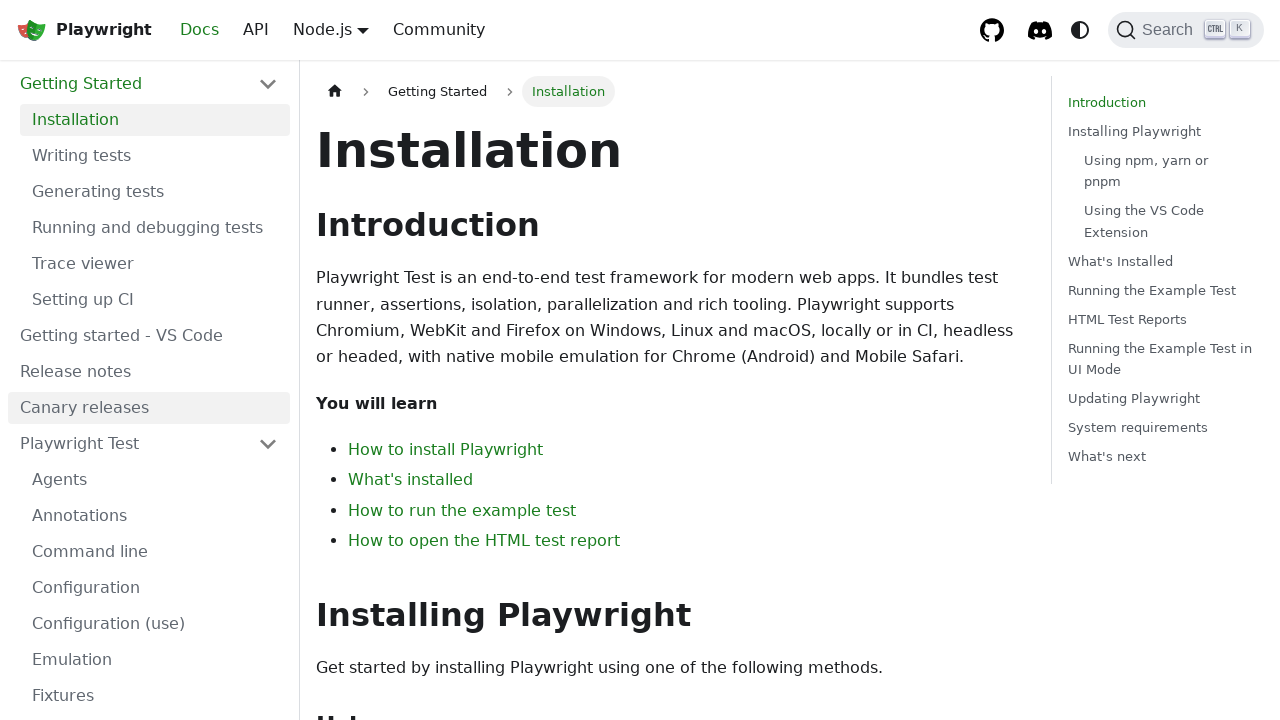